Tests file upload functionality by scrolling to a file upload input element and uploading a test file on a demo blog page.

Starting URL: https://omayo.blogspot.com/

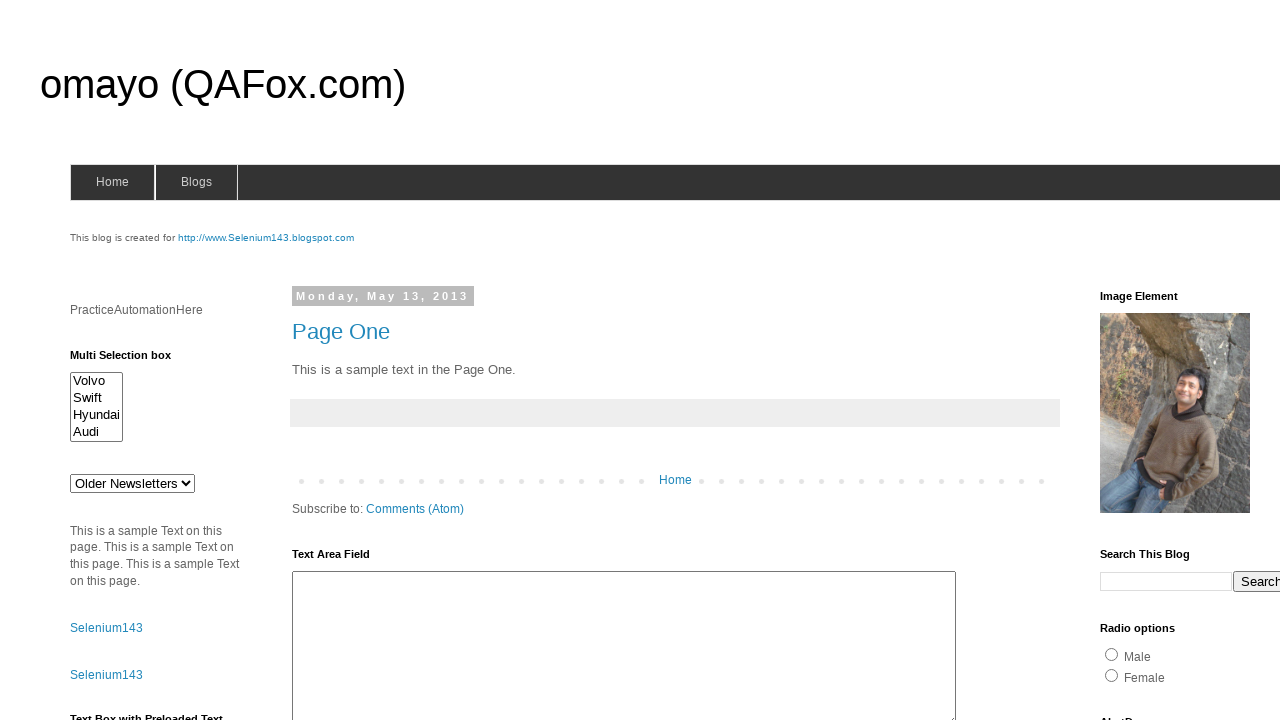

Scrolled down 500 pixels to reveal upload element
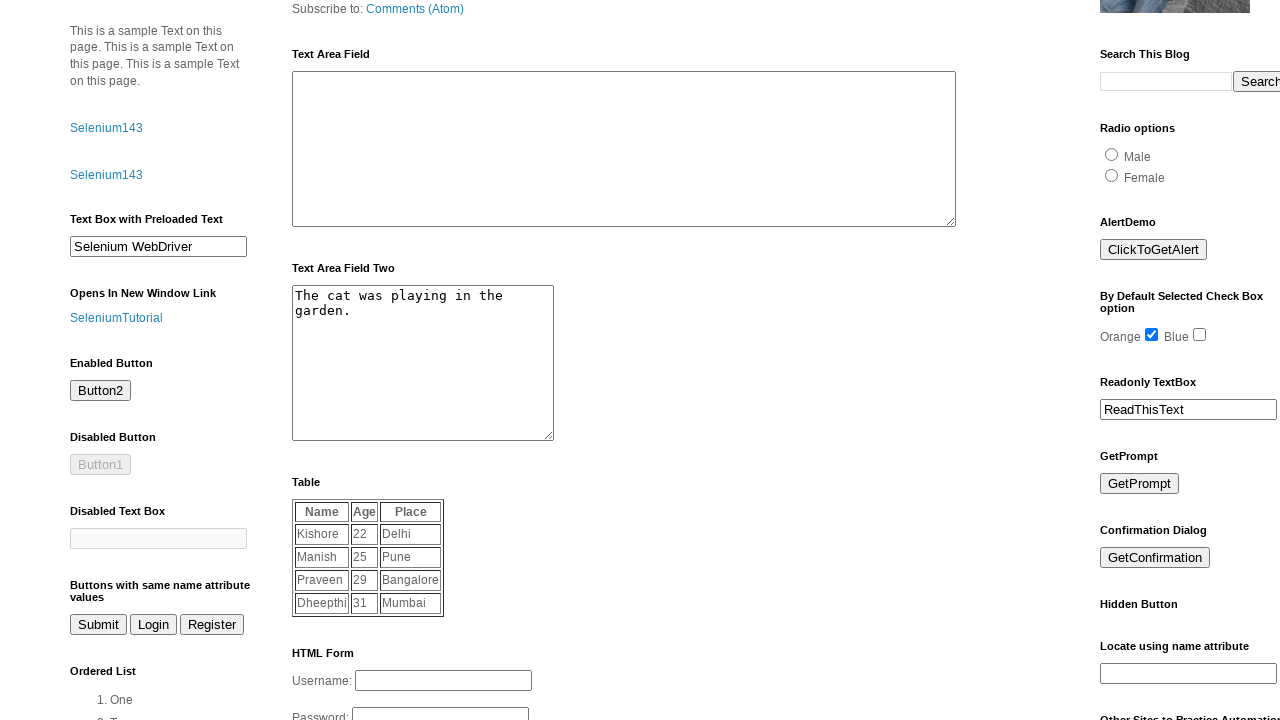

Scrolled down additional 1000 pixels
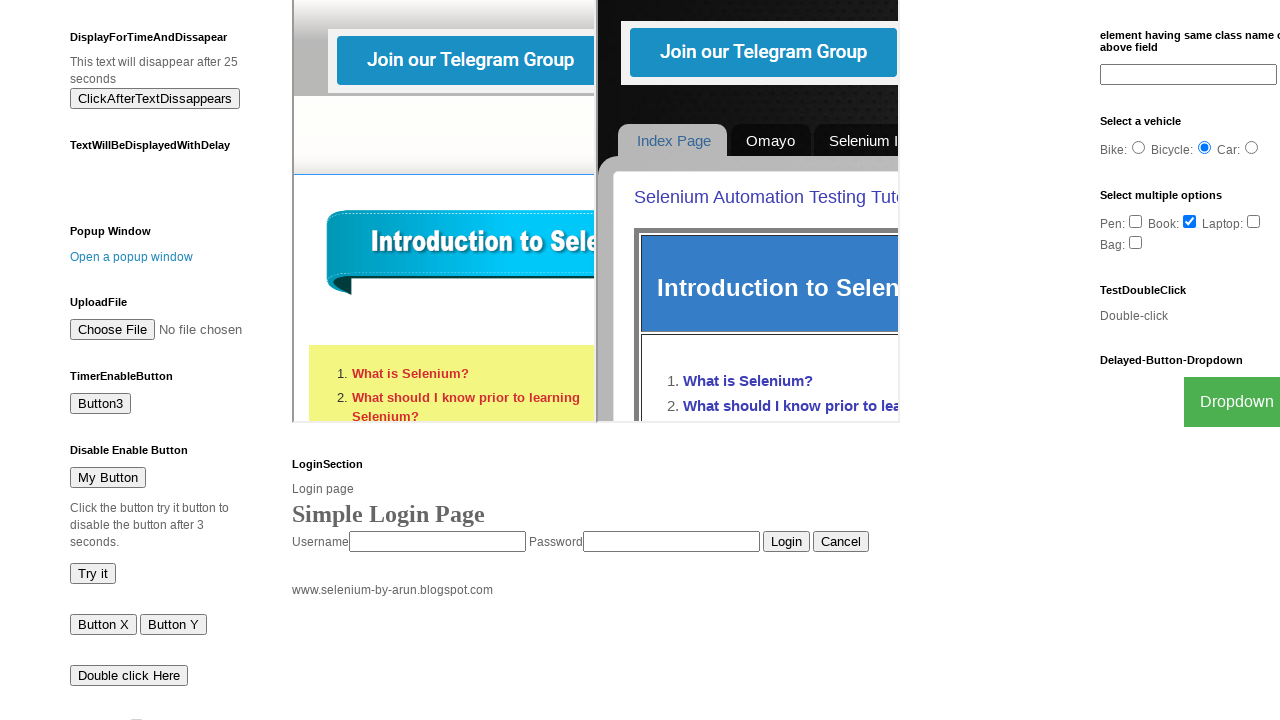

Located file upload input element with id='uploadfile'
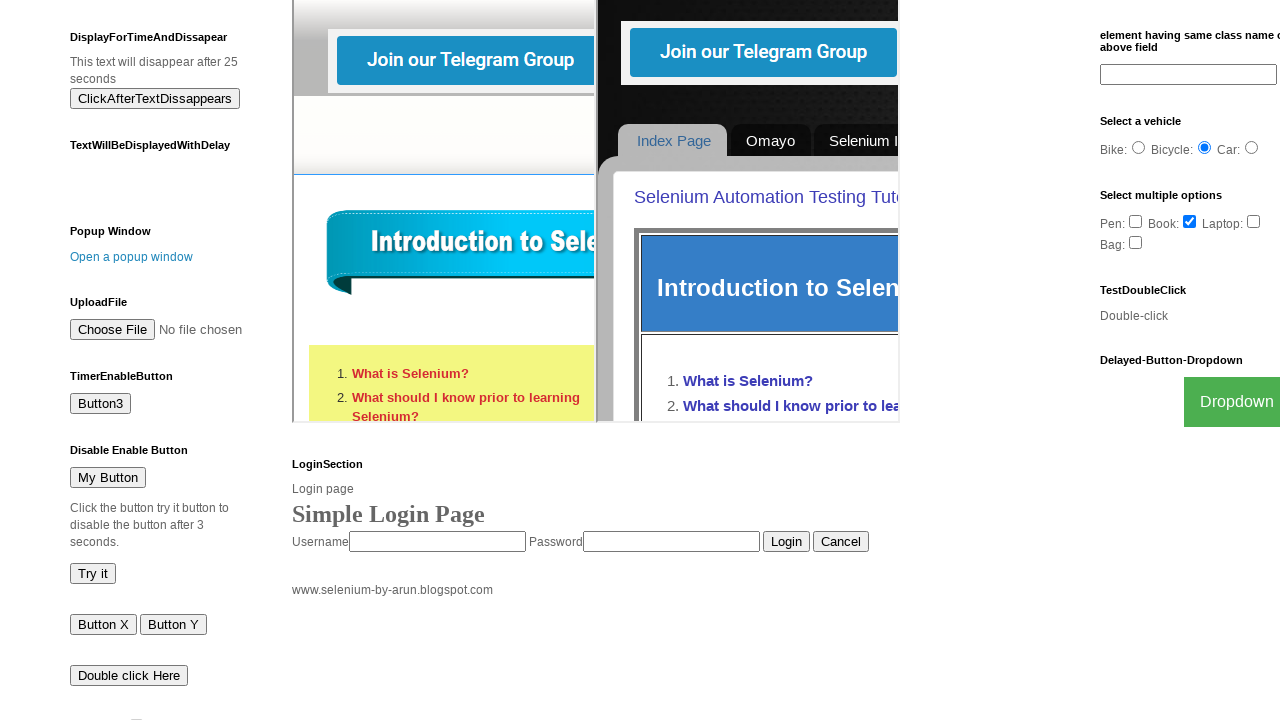

Uploaded test_document.txt file to the upload input
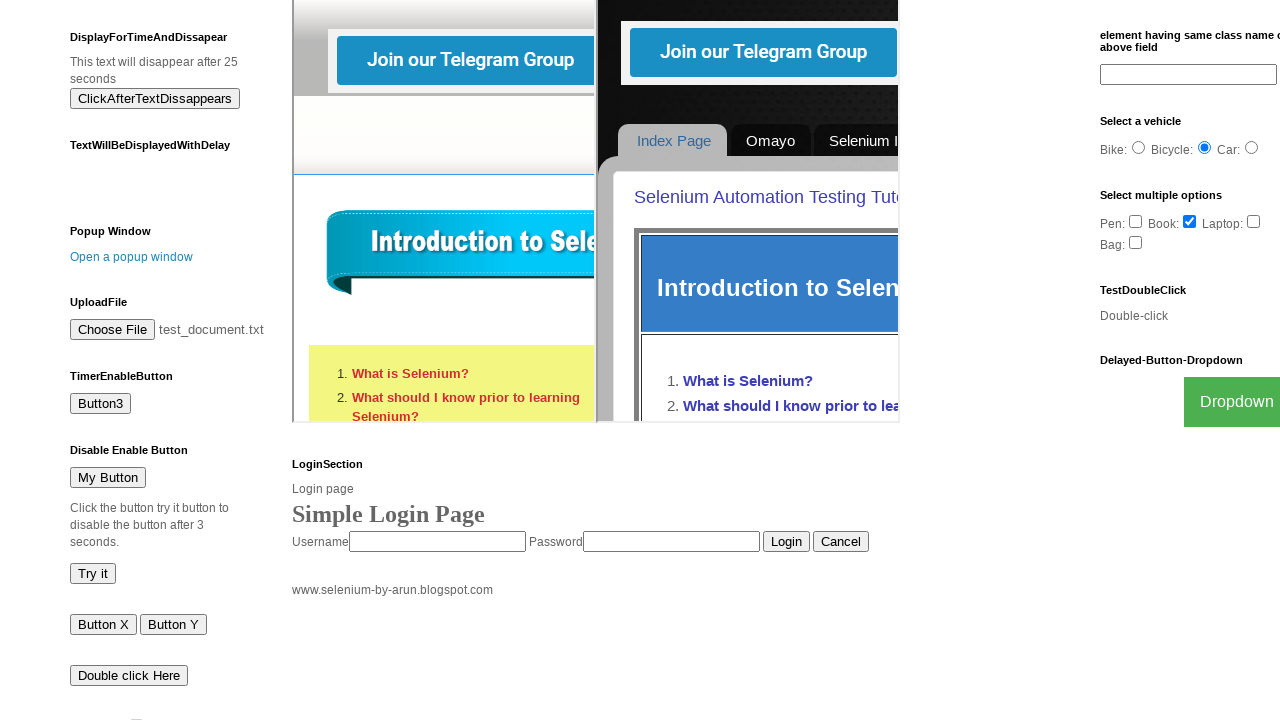

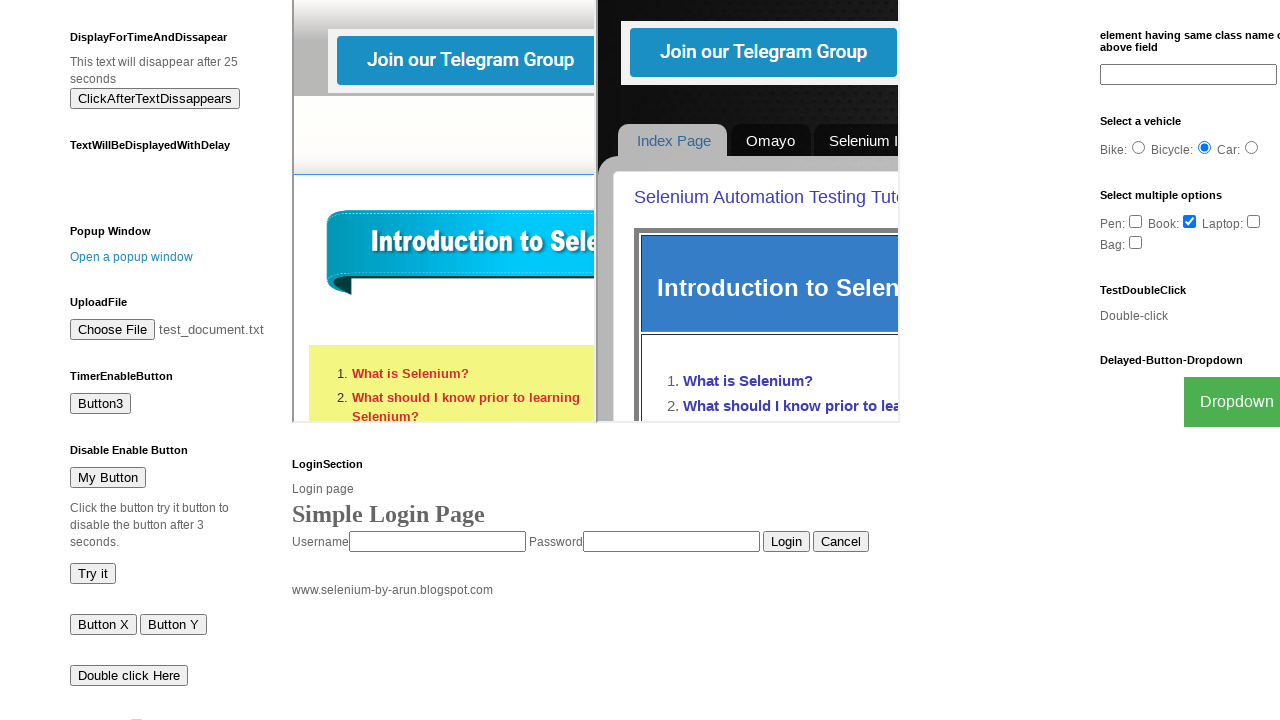